Verifies that the top deals table is displayed correctly on the offers page, checking table visibility, row count, headers, and cell structure.

Starting URL: https://rahulshettyacademy.com/seleniumPractise/#/offers

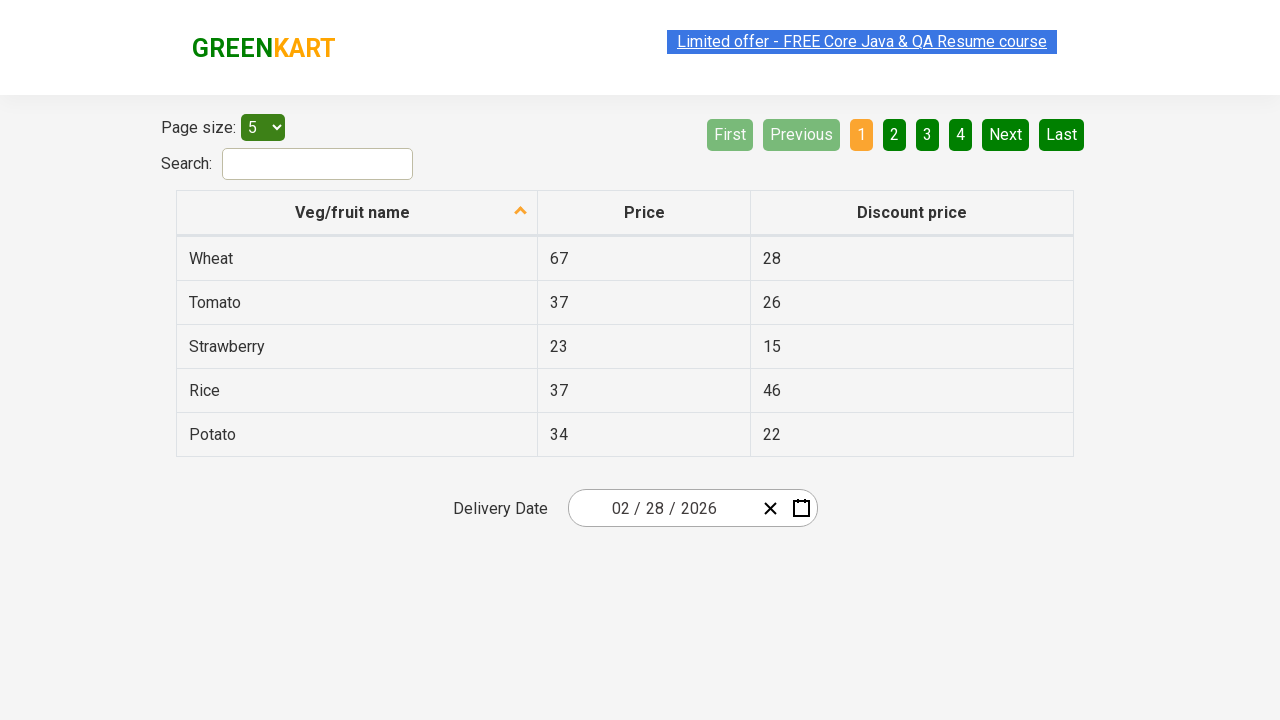

Waited for top deals table to load
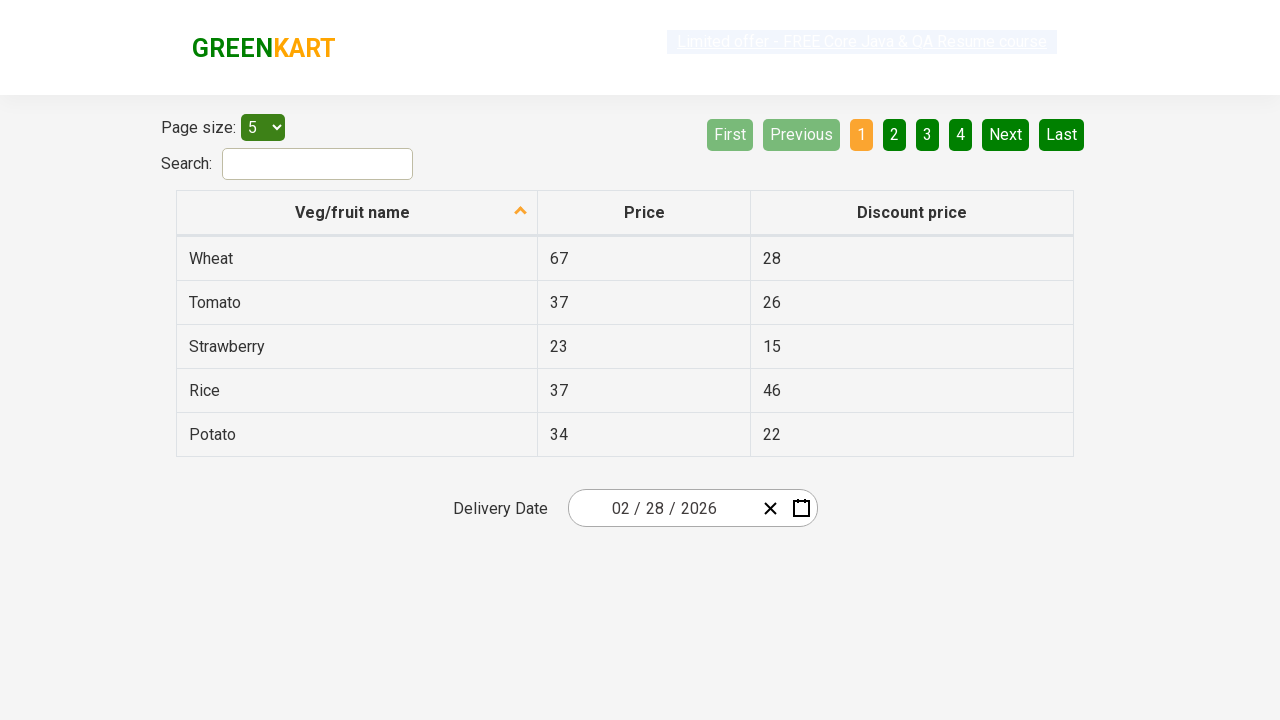

Verified top deals table is visible
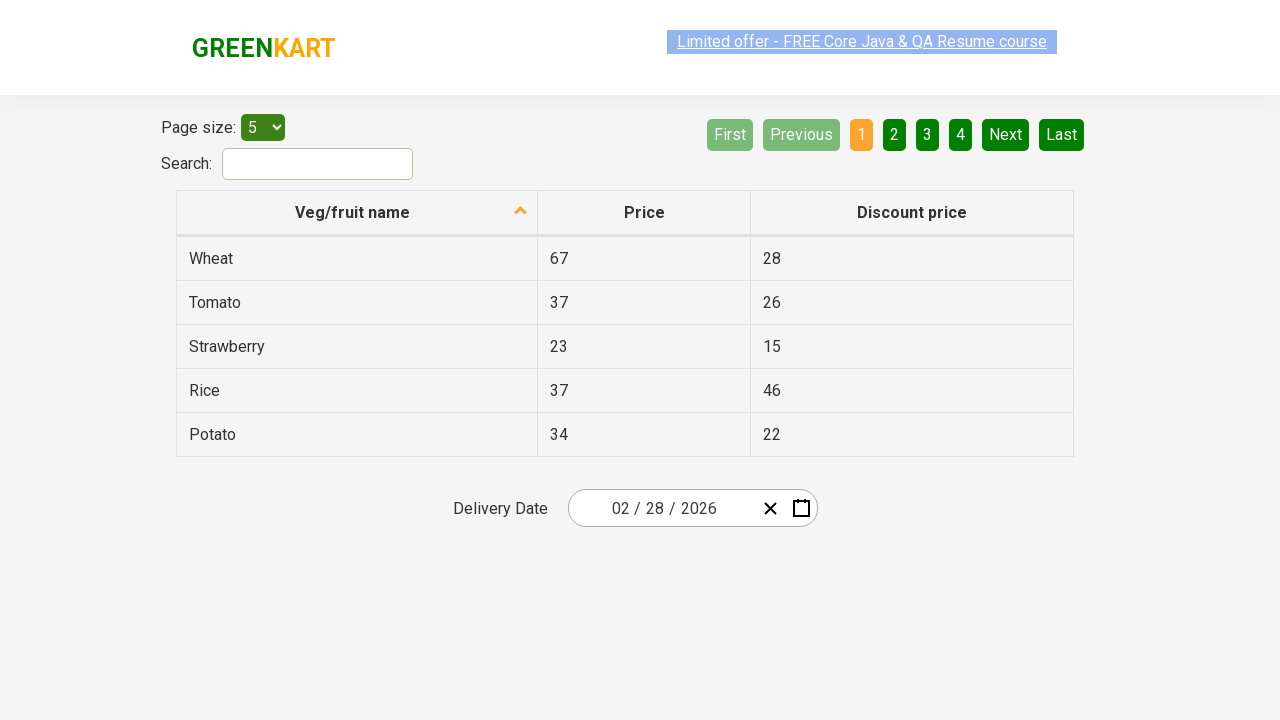

Verified table has at least one data row (found 5 rows)
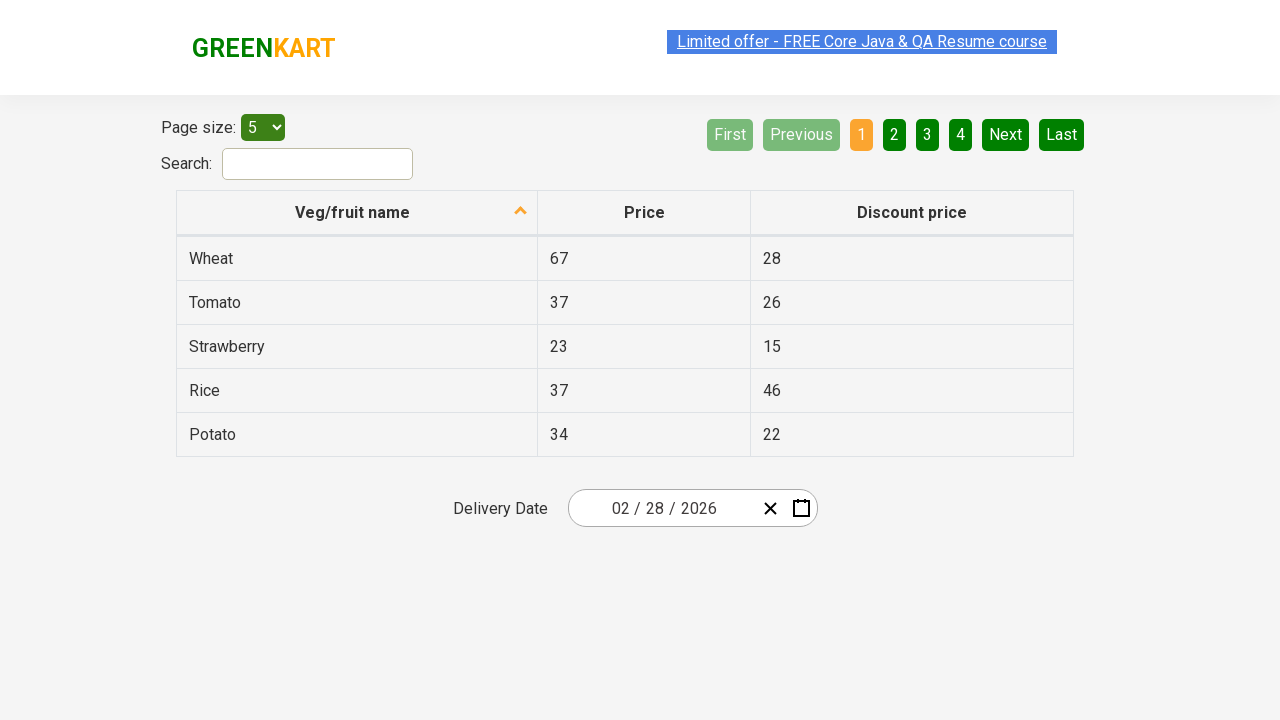

Verified first header column contains 'Veg/fruit name'
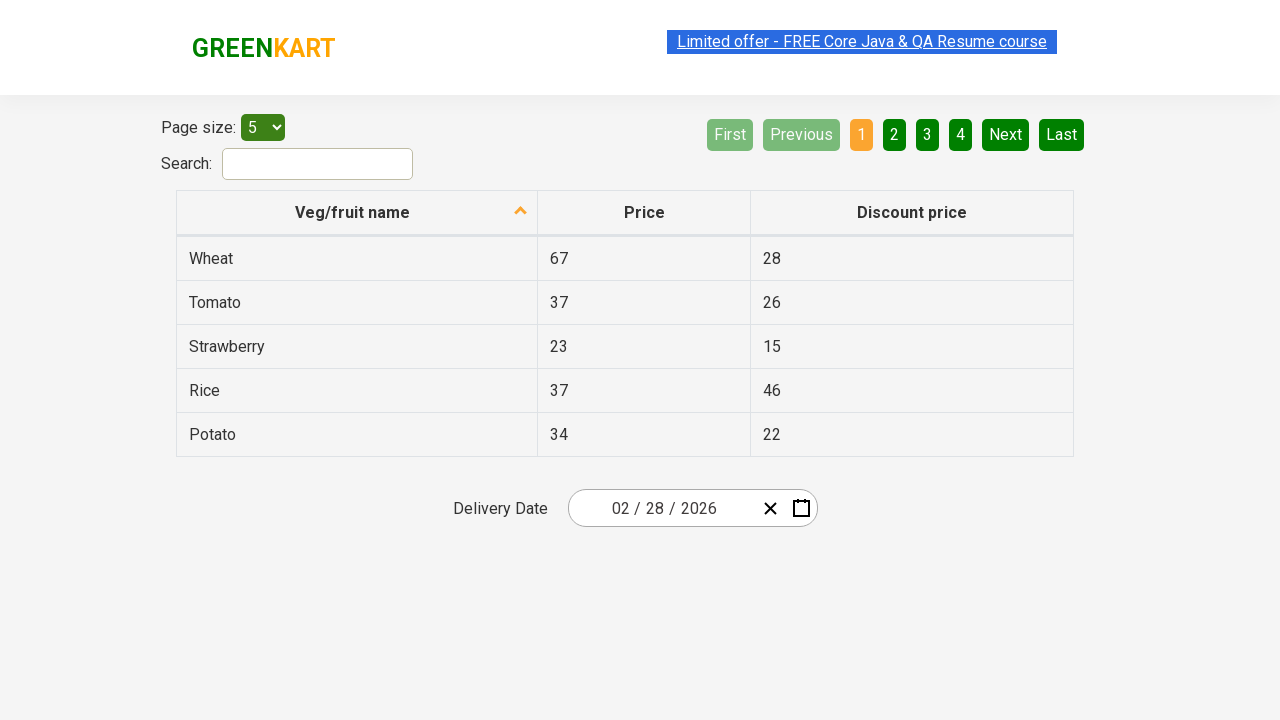

Verified second header column contains 'Price'
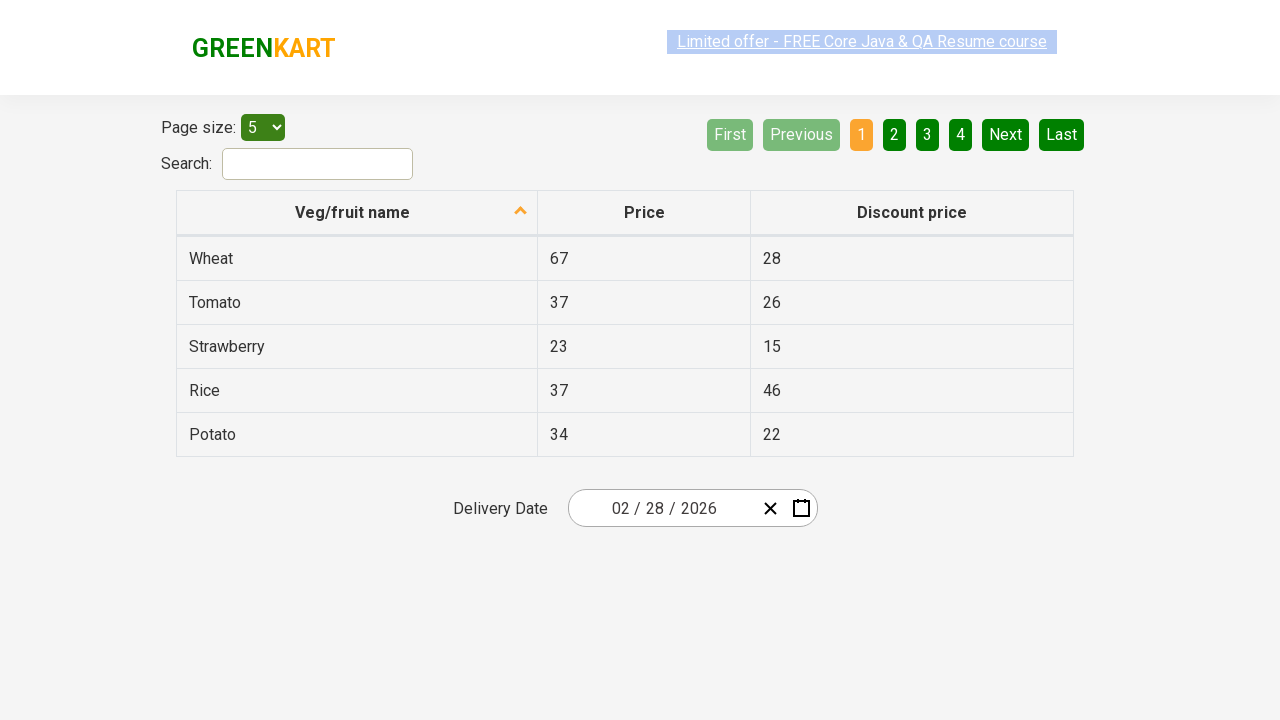

Verified third header column contains 'Discount price'
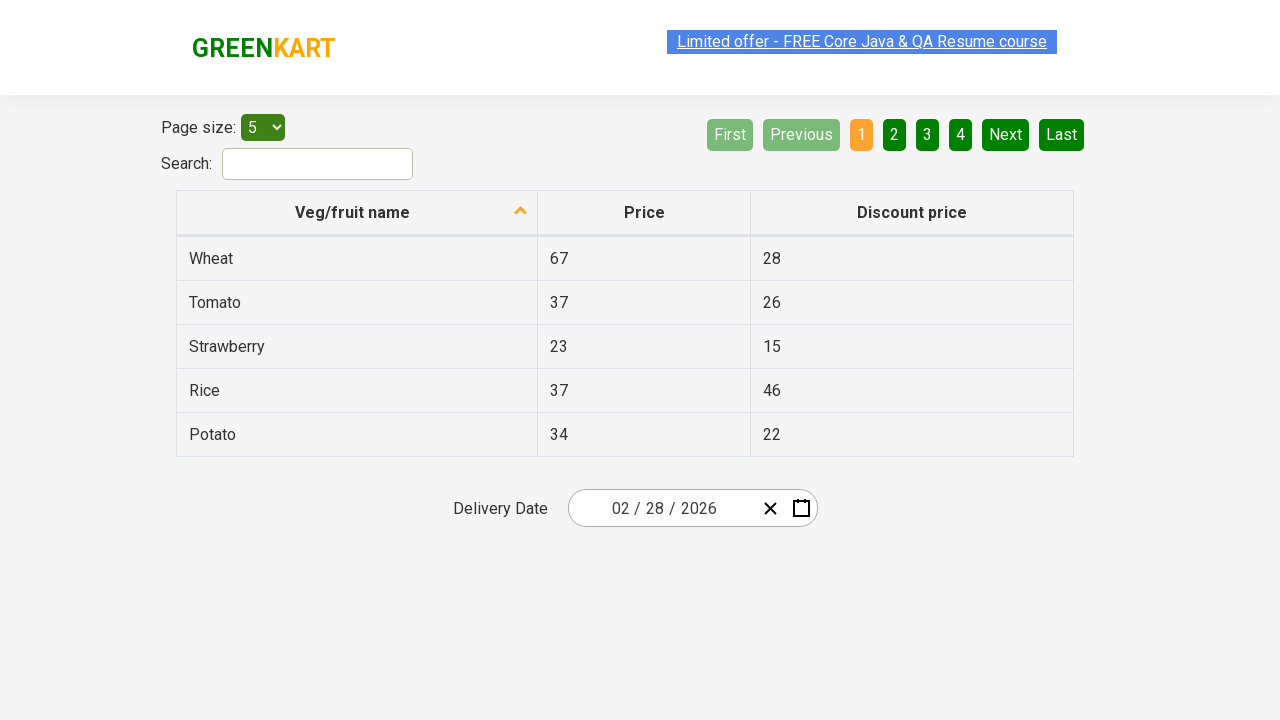

Verified row 1 has exactly 3 cells
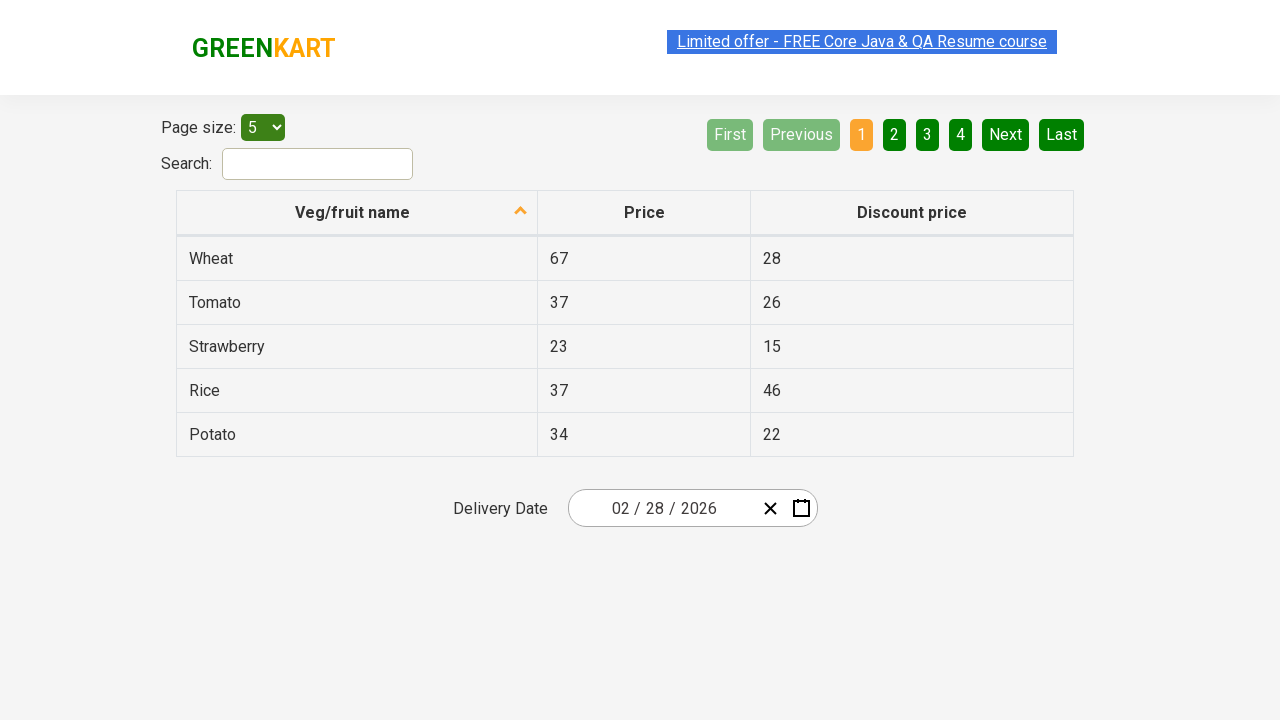

Verified row 2 has exactly 3 cells
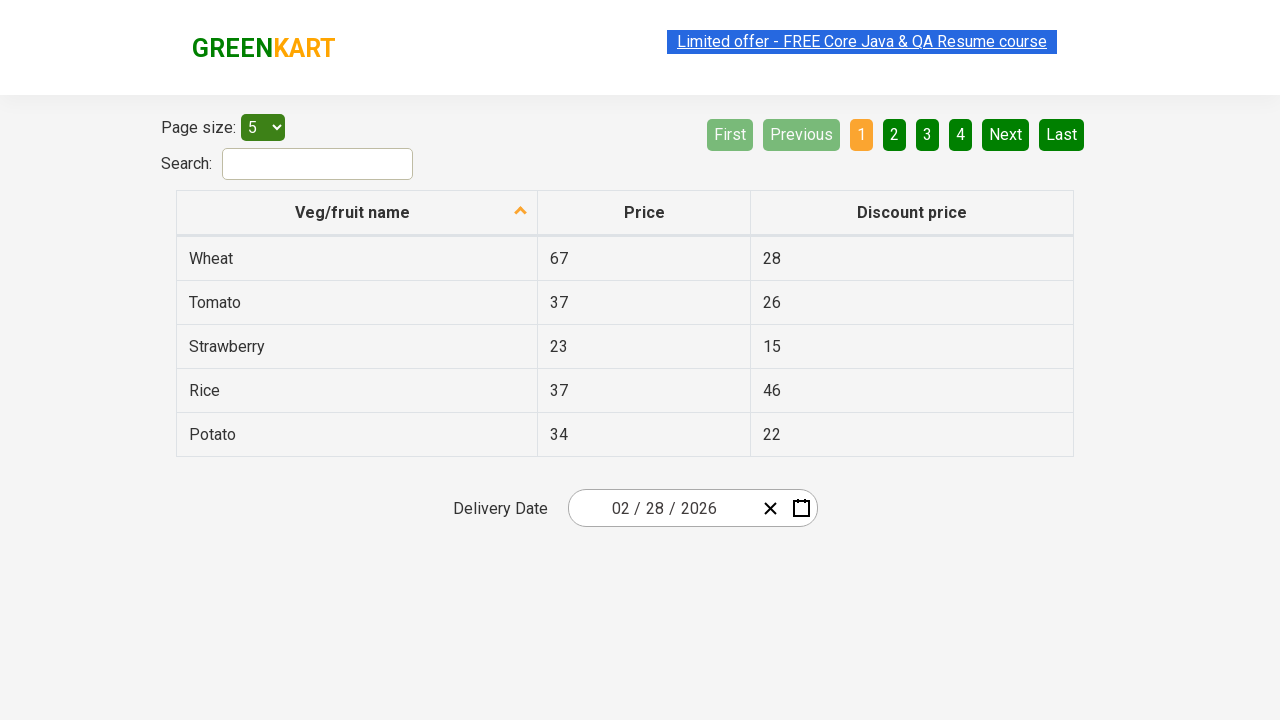

Verified row 3 has exactly 3 cells
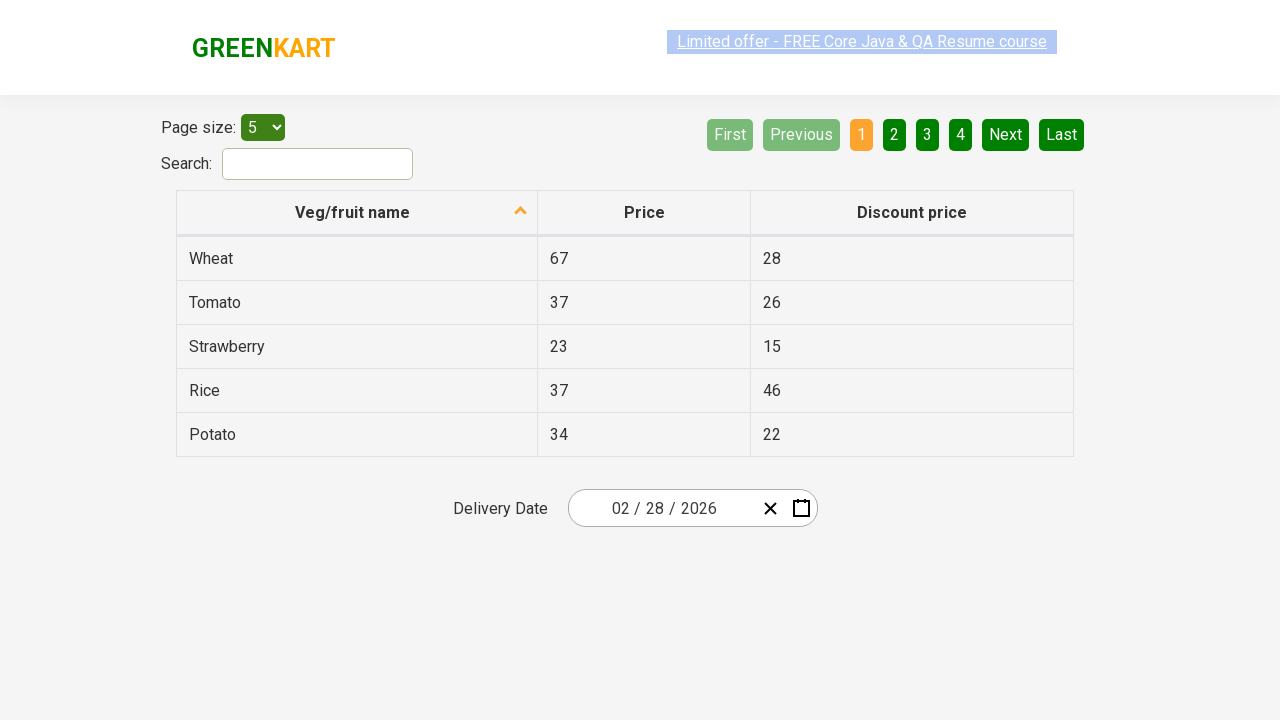

Verified row 4 has exactly 3 cells
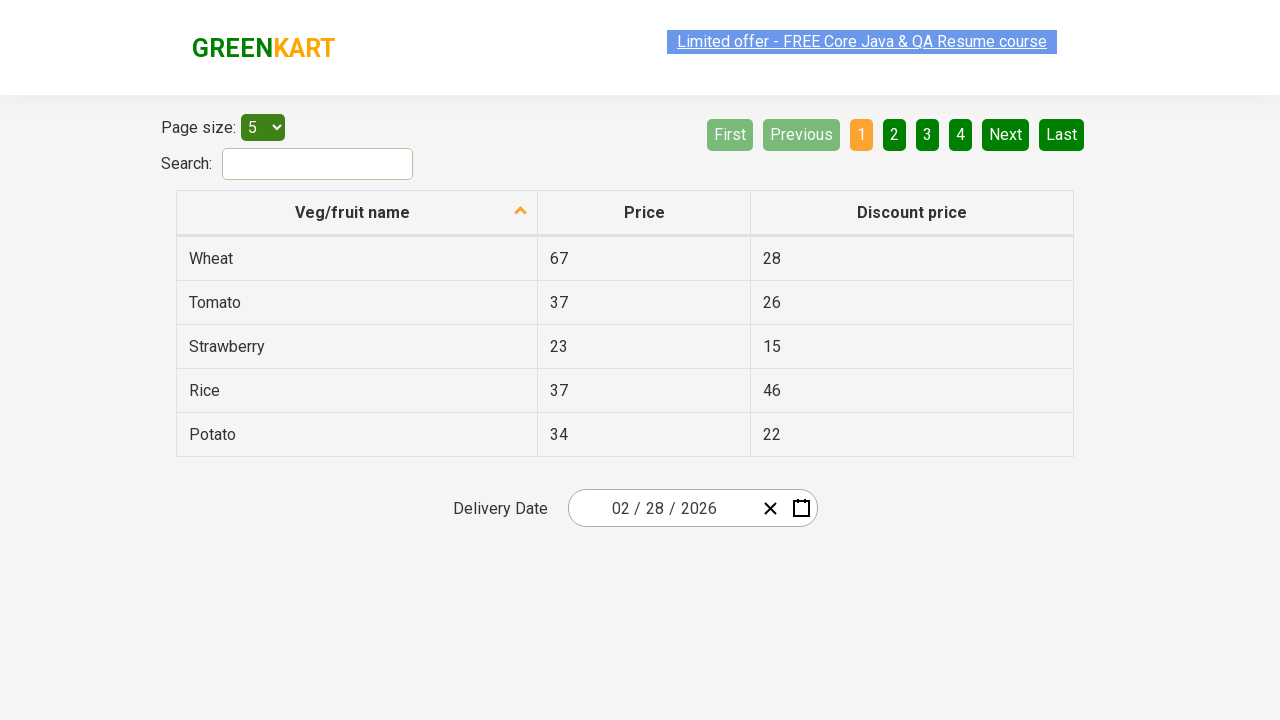

Verified row 5 has exactly 3 cells
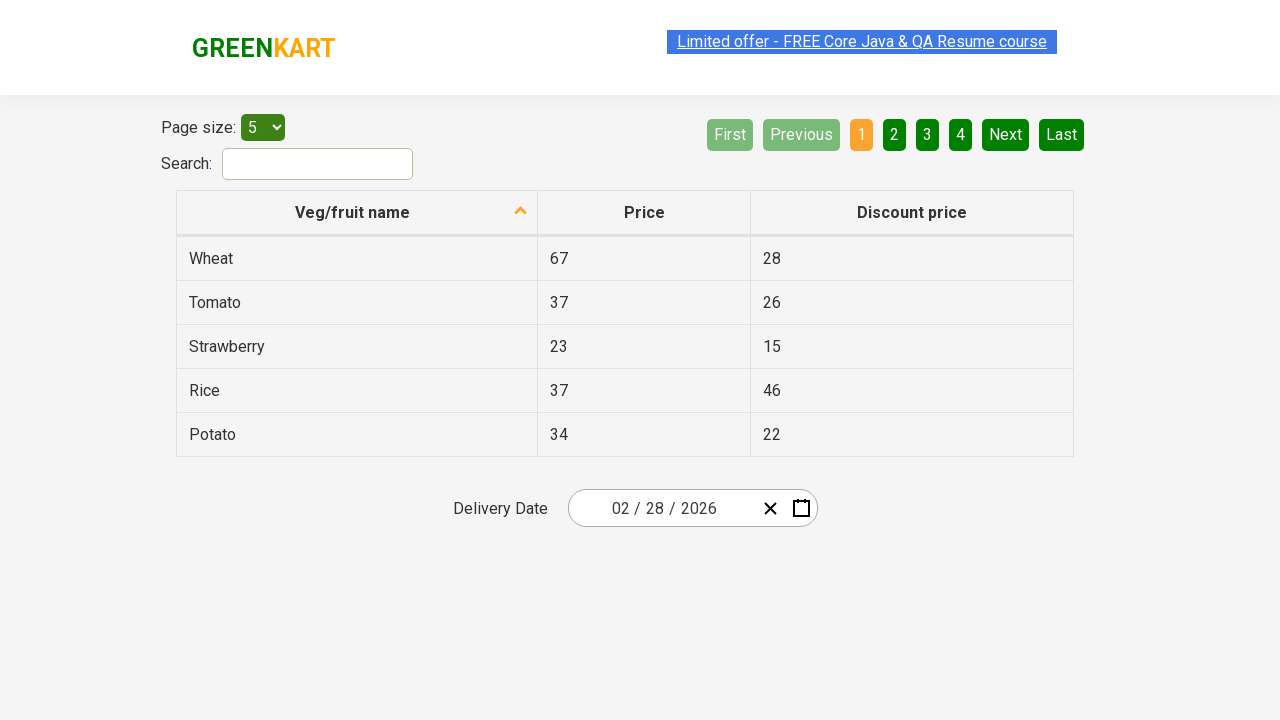

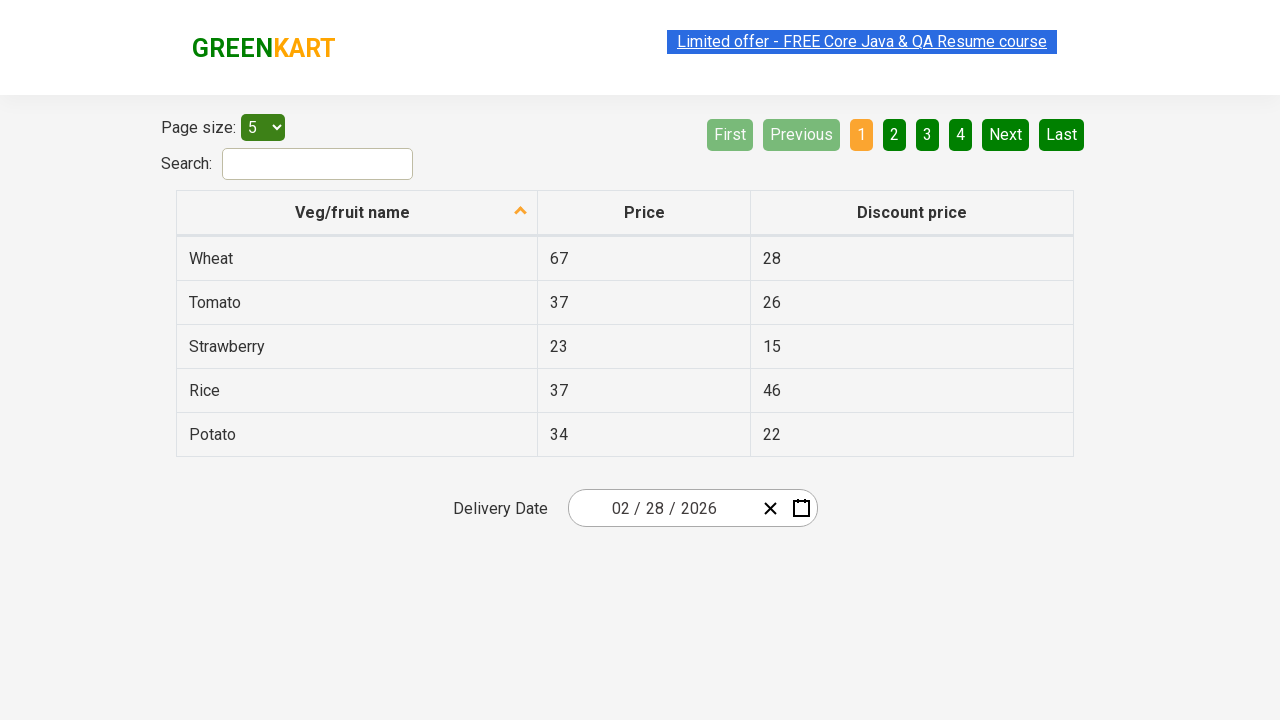